Tests checkbox functionality by clicking on a checkbox and verifying it becomes selected, then refreshes the page

Starting URL: https://rahulshettyacademy.com/AutomationPractice/#

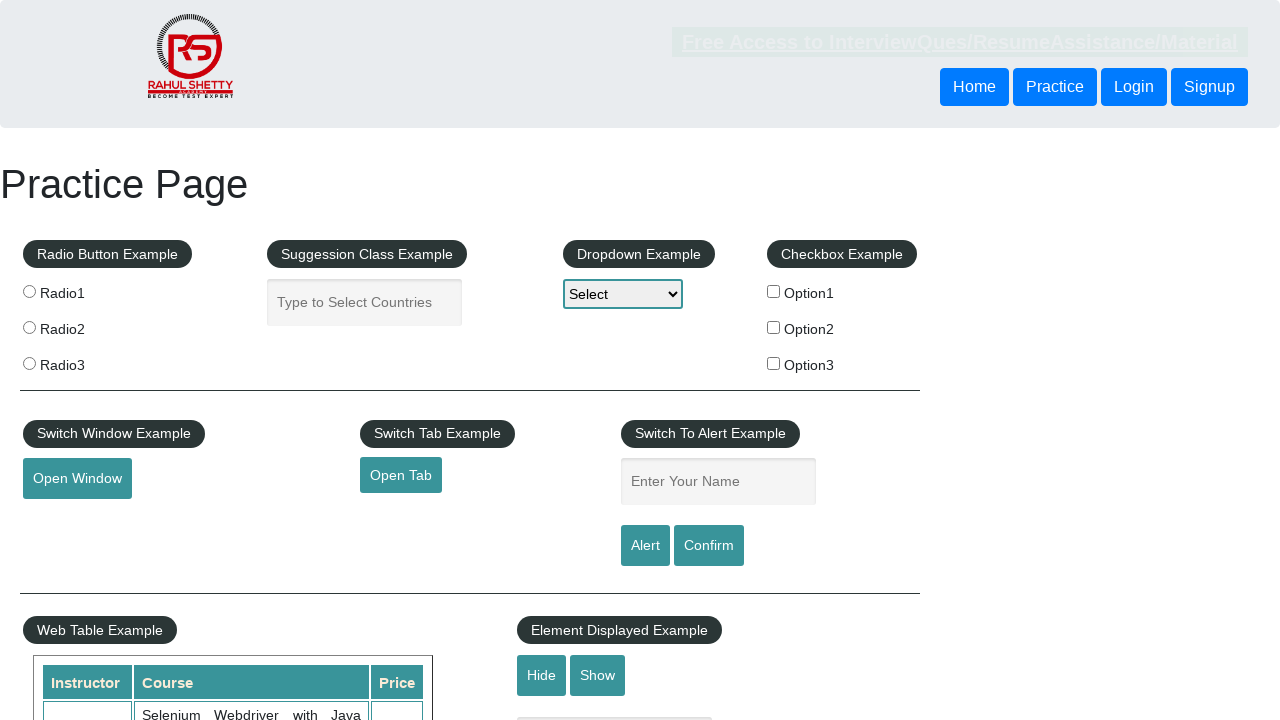

Clicked checkbox option 1 at (774, 291) on #checkBoxOption1
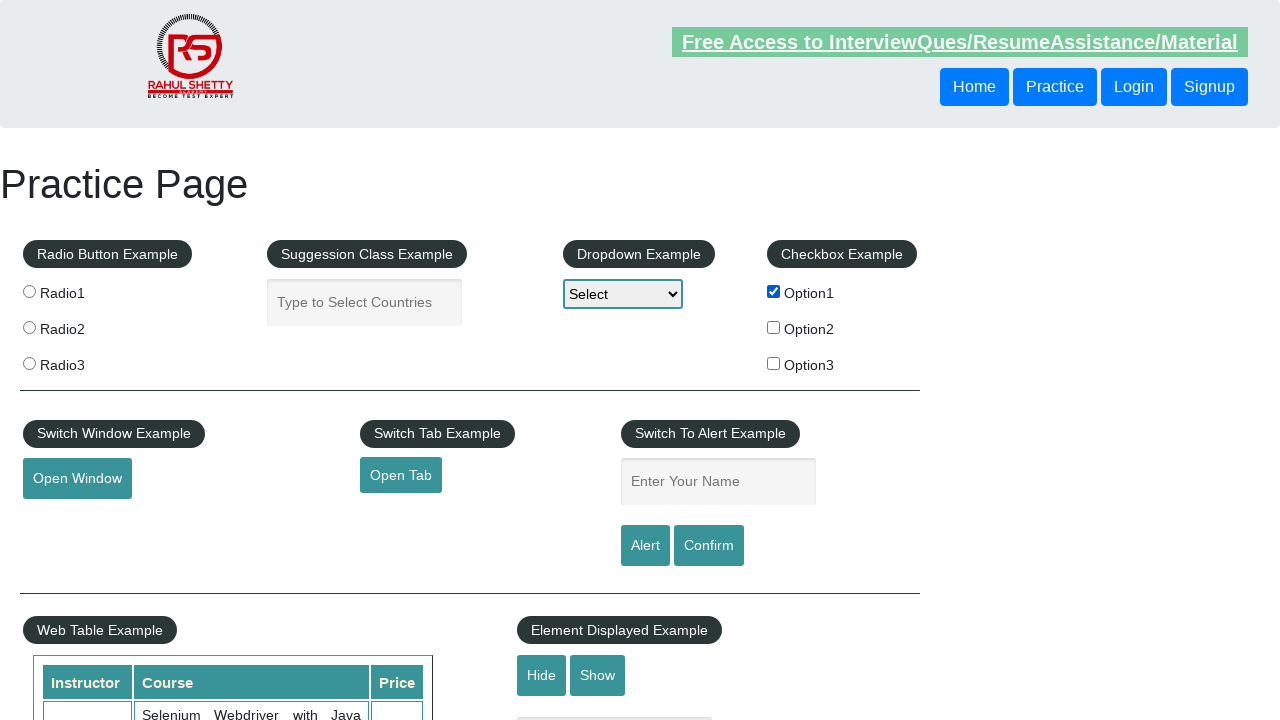

Verified checkbox option 1 is selected
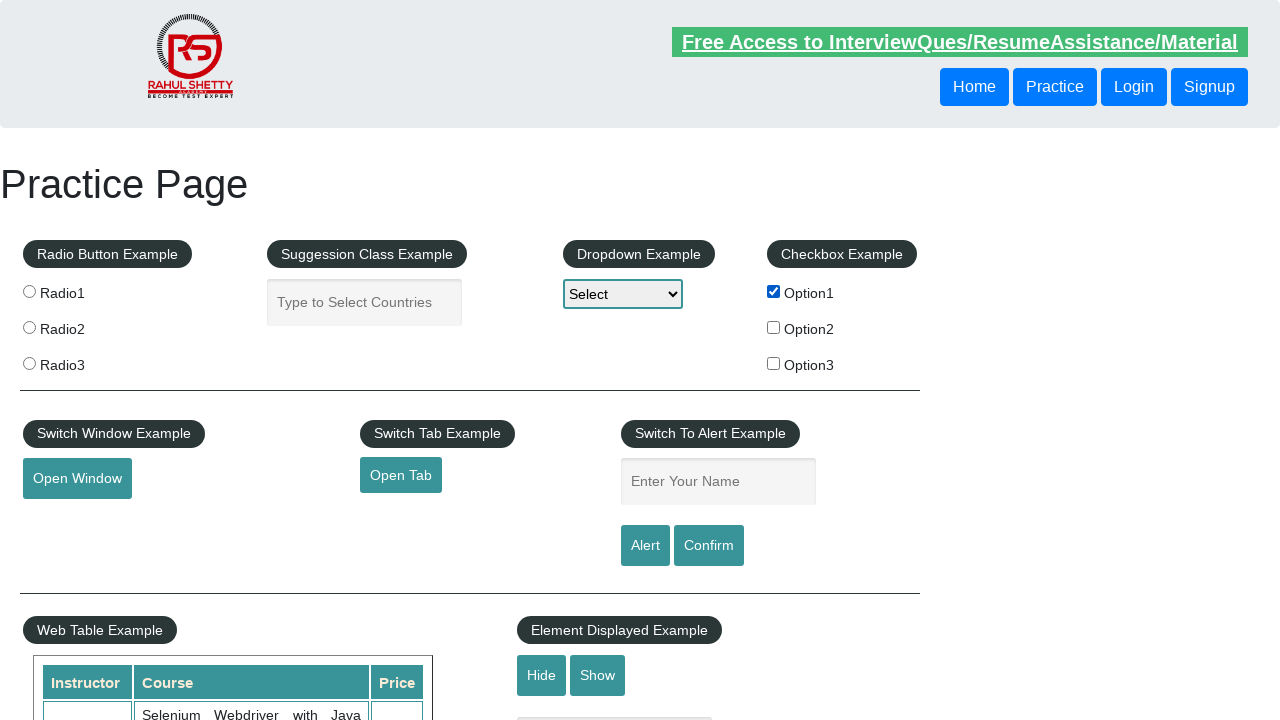

Refreshed the page
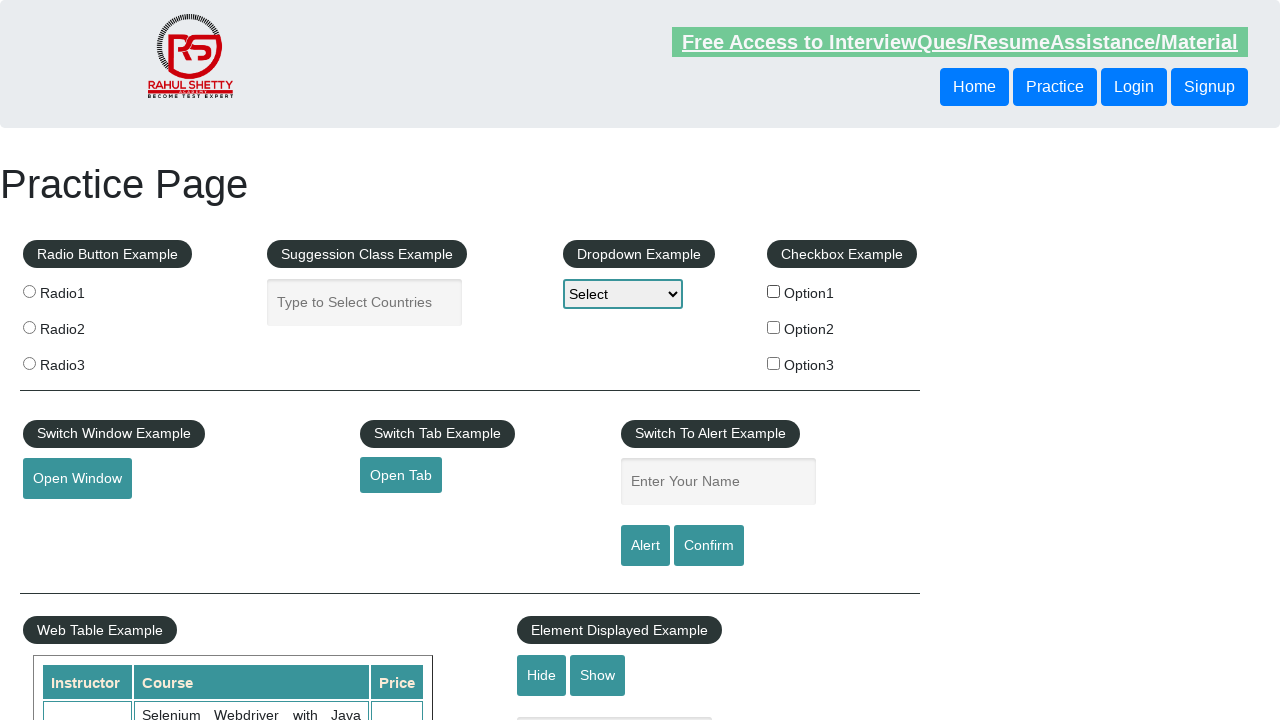

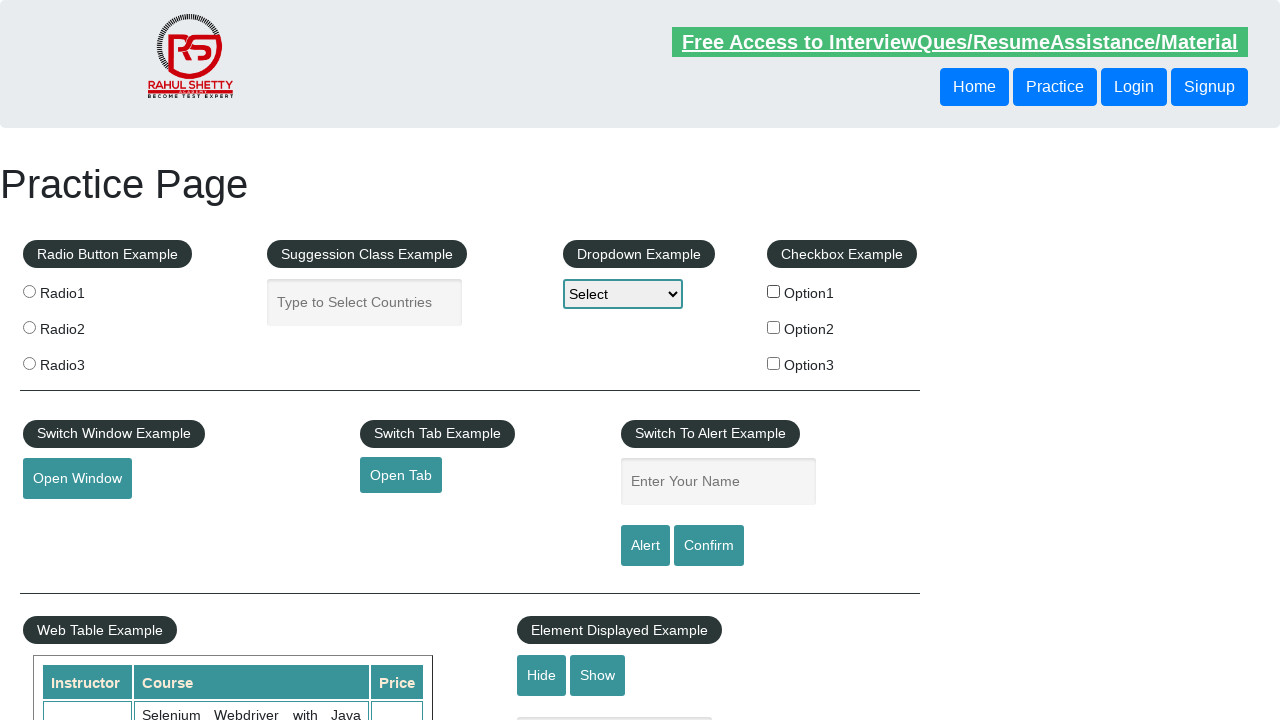